Tests browser window handling functionality by navigating to the Alerts, Frame & Windows section, opening new tabs and windows, switching between them, and closing them.

Starting URL: https://demoqa.com

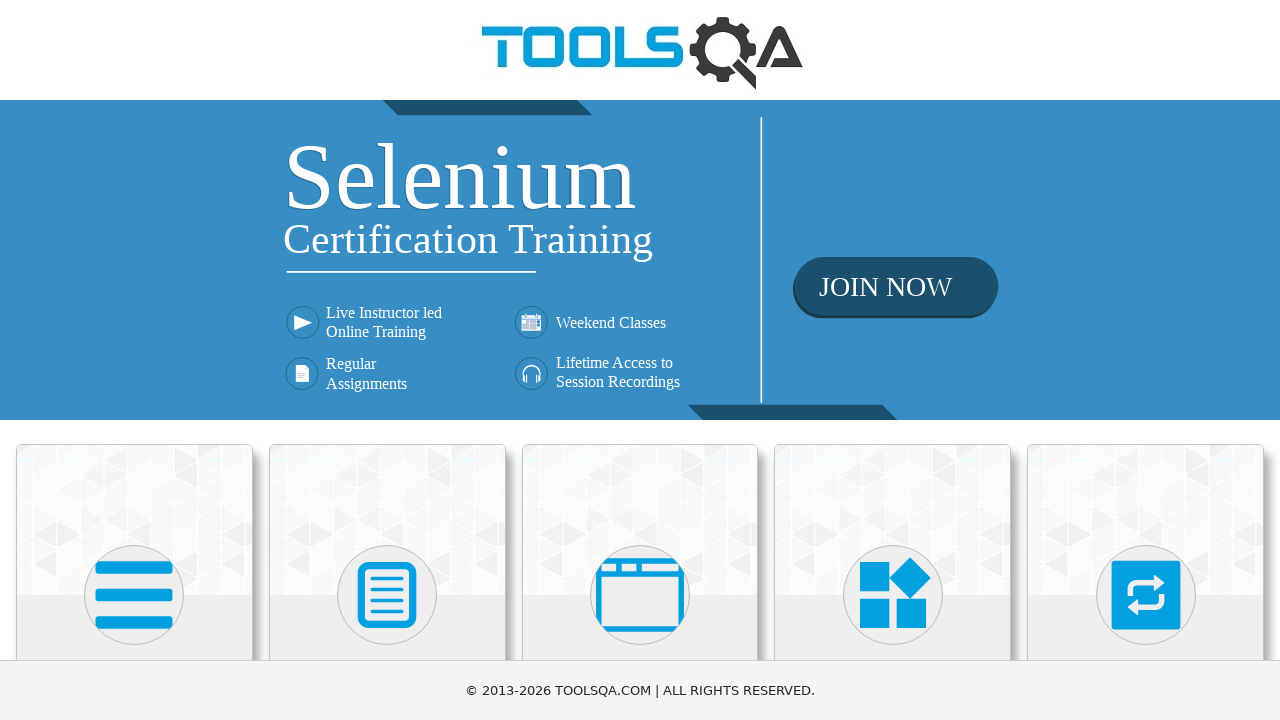

Clicked on 'Alerts, Frame & Windows' menu card at (640, 360) on xpath=//h5[text()='Alerts, Frame & Windows']
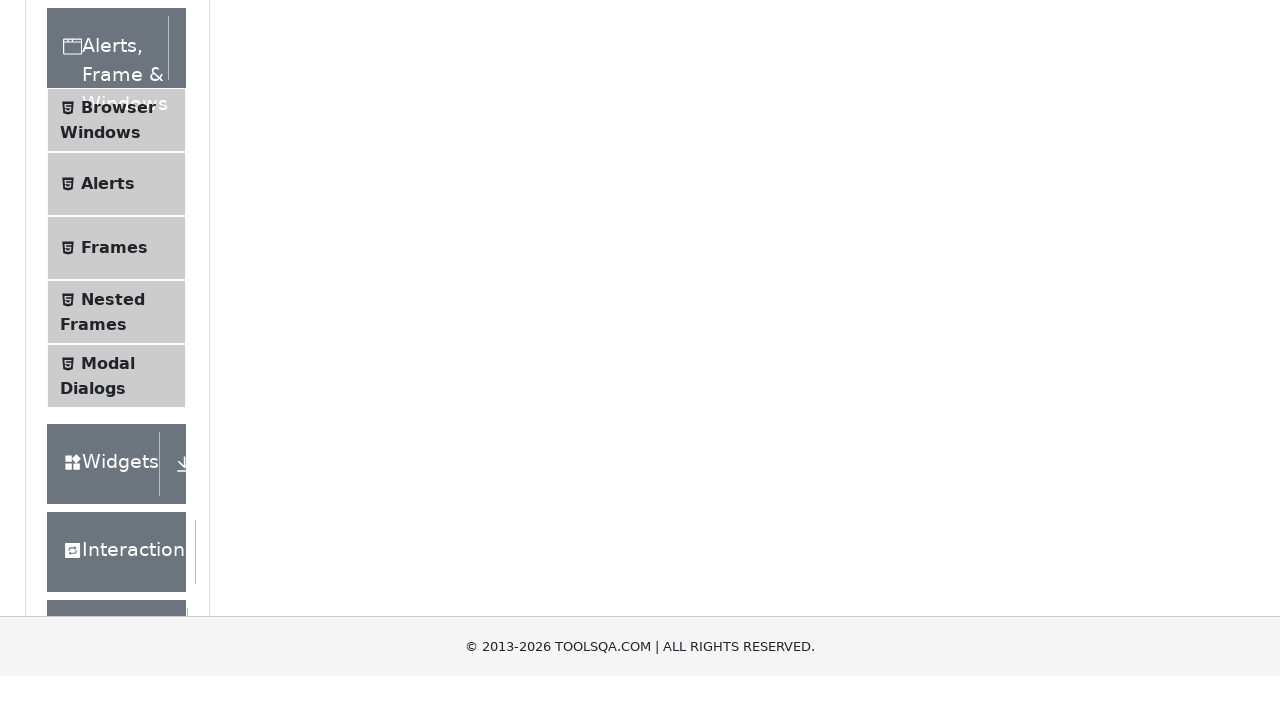

Clicked on 'Browser Windows' submenu at (118, 424) on xpath=//span[text()='Browser Windows']
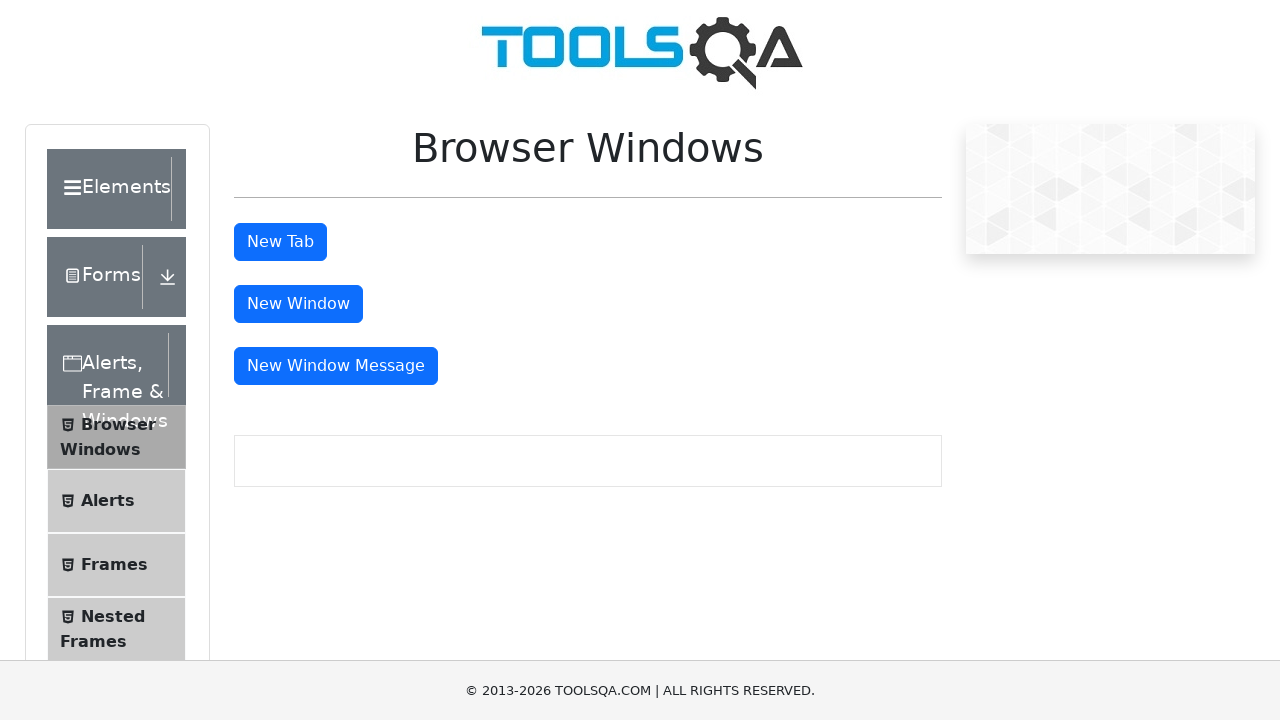

Waited for page to load and 'New Tab' button appeared
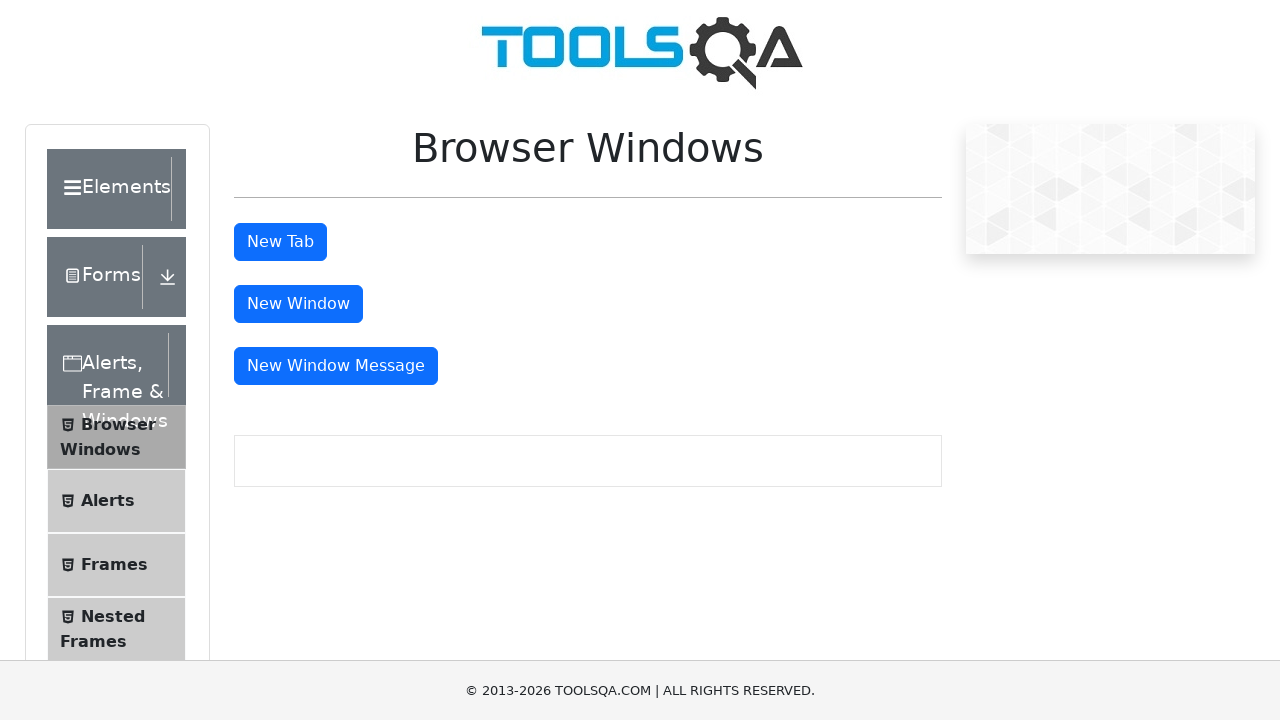

Clicked 'New Tab' button and new tab opened at (280, 242) on #tabButton
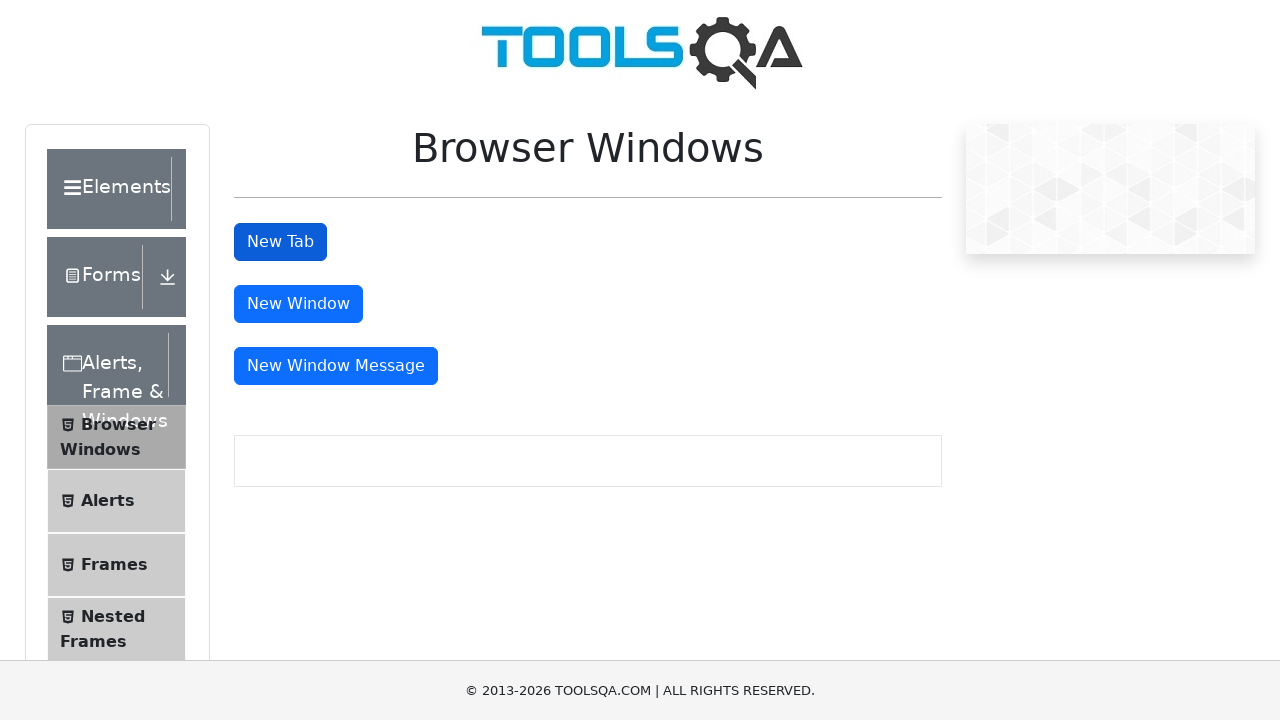

New tab loaded completely
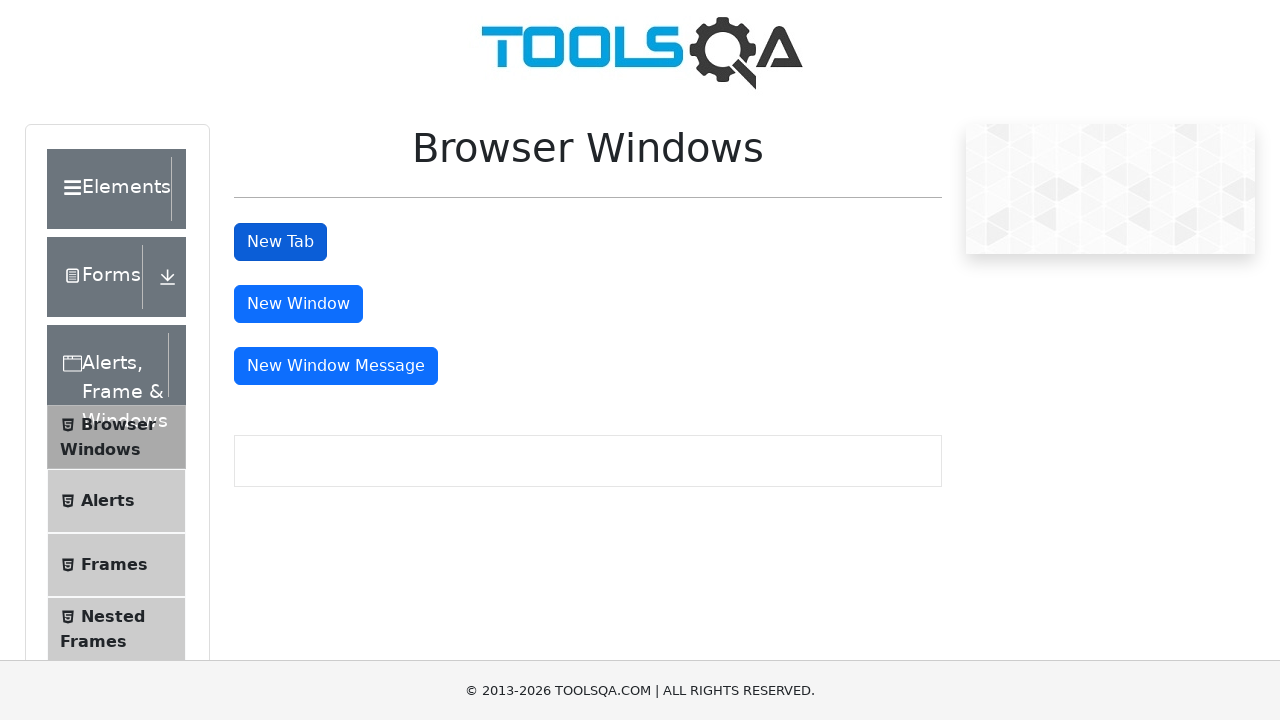

Closed the new tab and switched back to original window
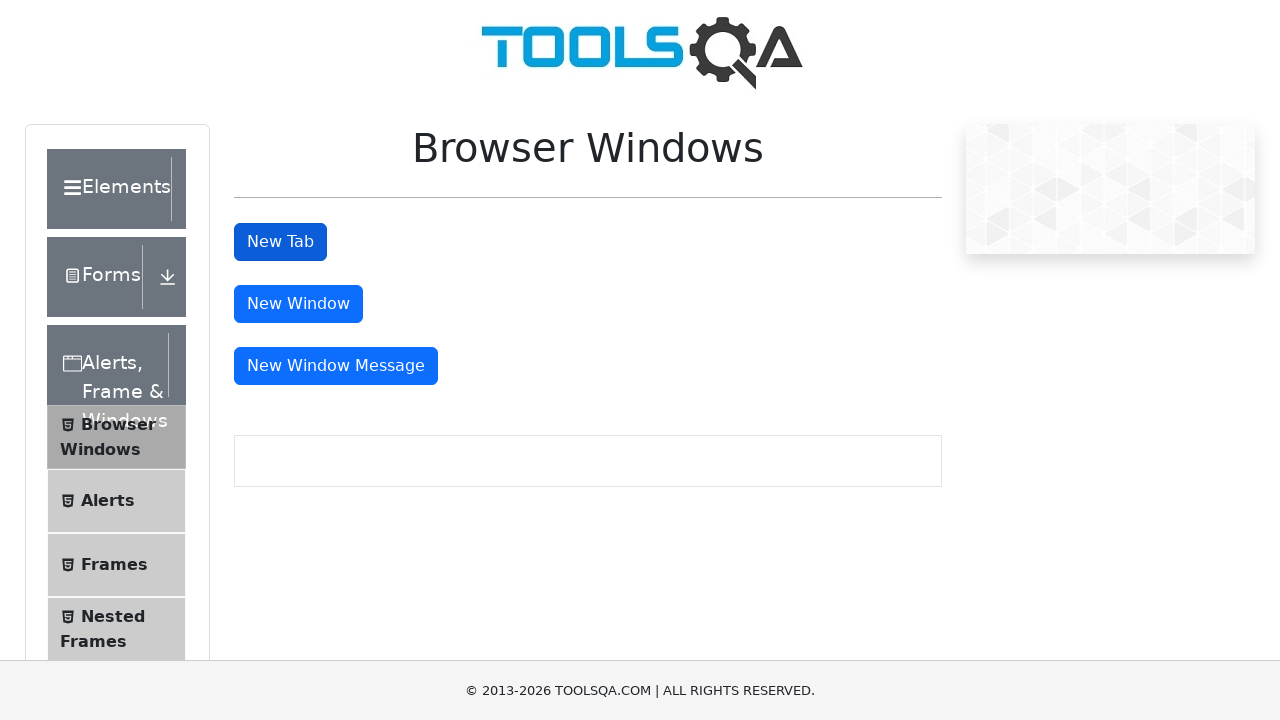

Clicked 'New Window' button and new window opened at (298, 304) on #windowButton
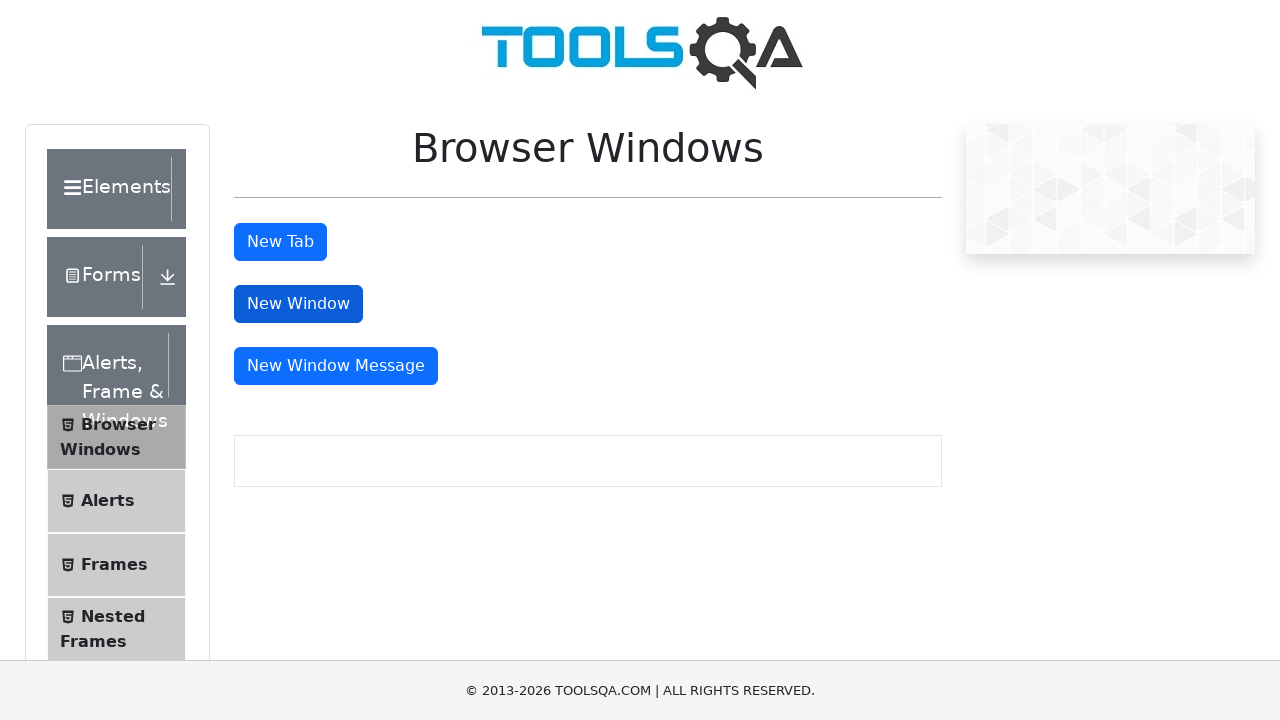

New window loaded completely
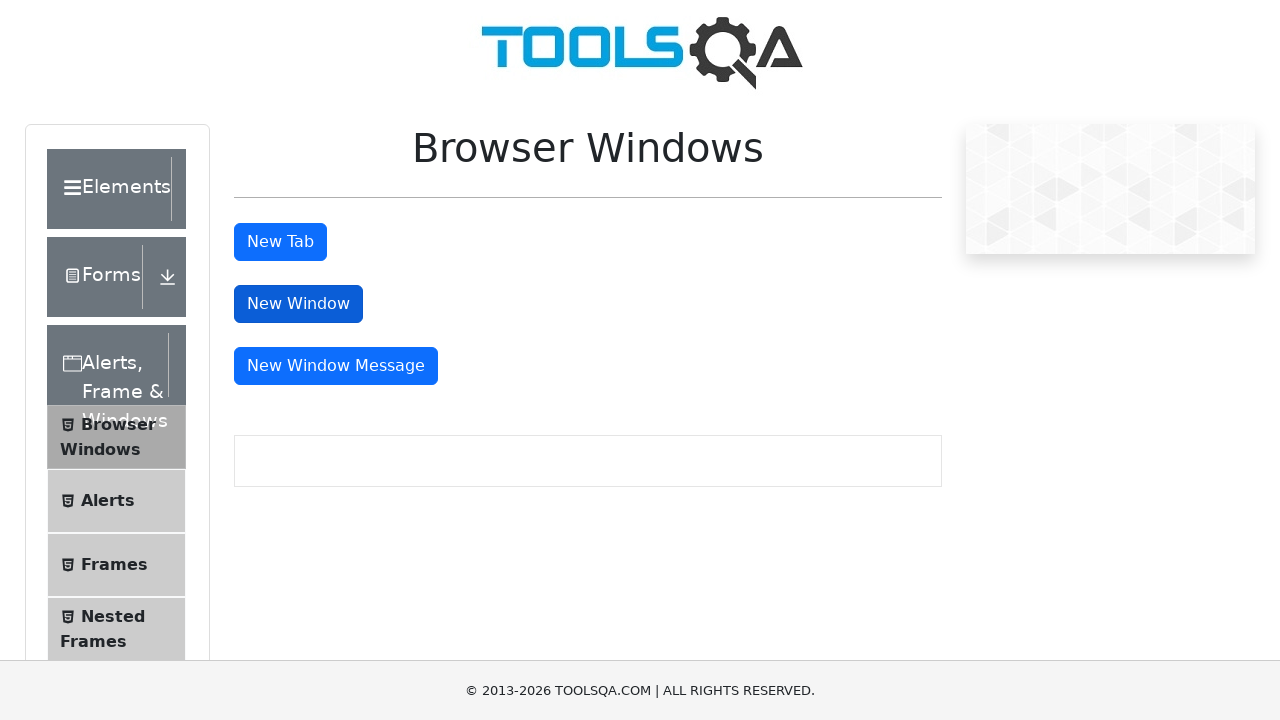

Closed the new window and returned to original window
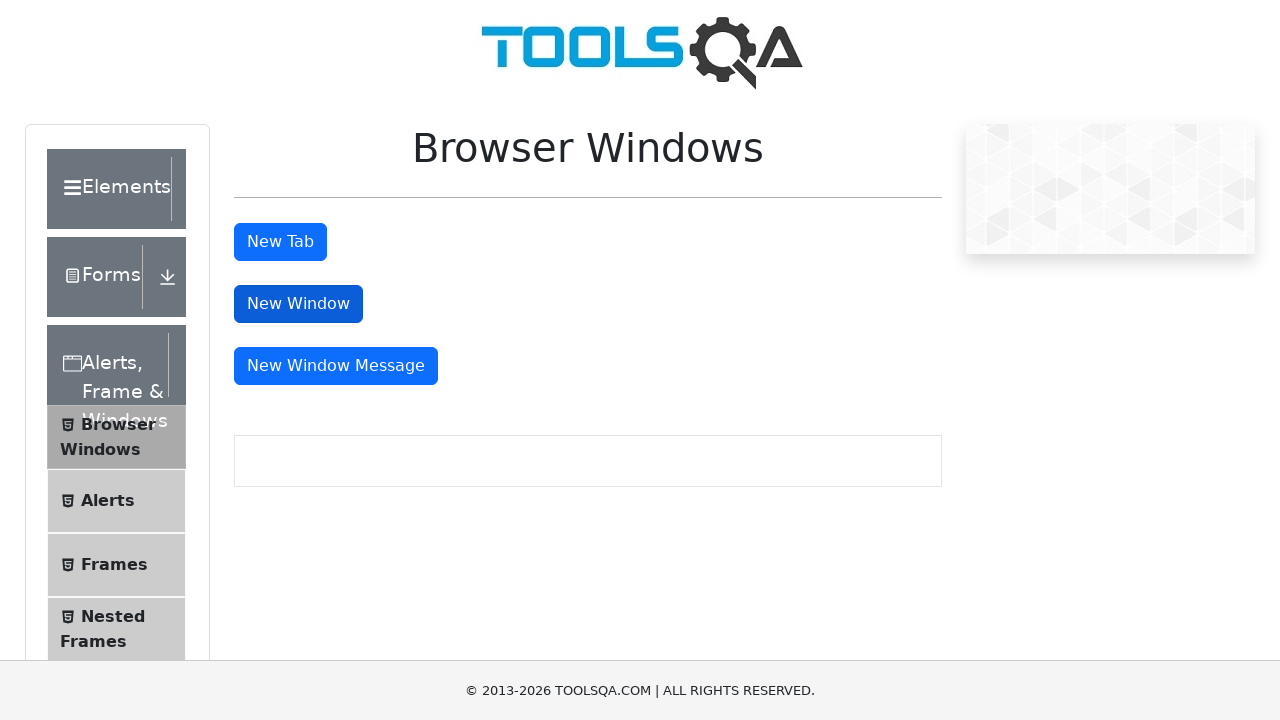

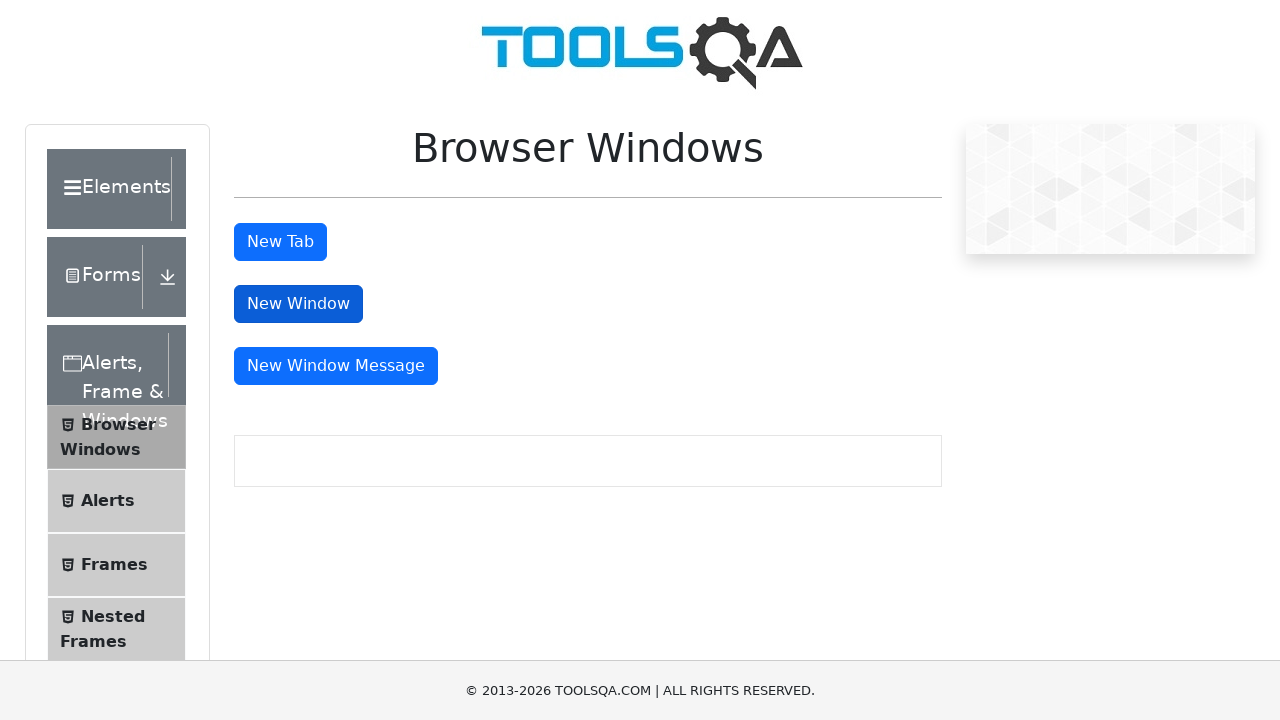